Tests dynamic loading where a hidden element becomes visible after clicking Start button. Clicks the Start button, waits for loading to complete, and verifies the finish text is displayed.

Starting URL: http://the-internet.herokuapp.com/dynamic_loading/1

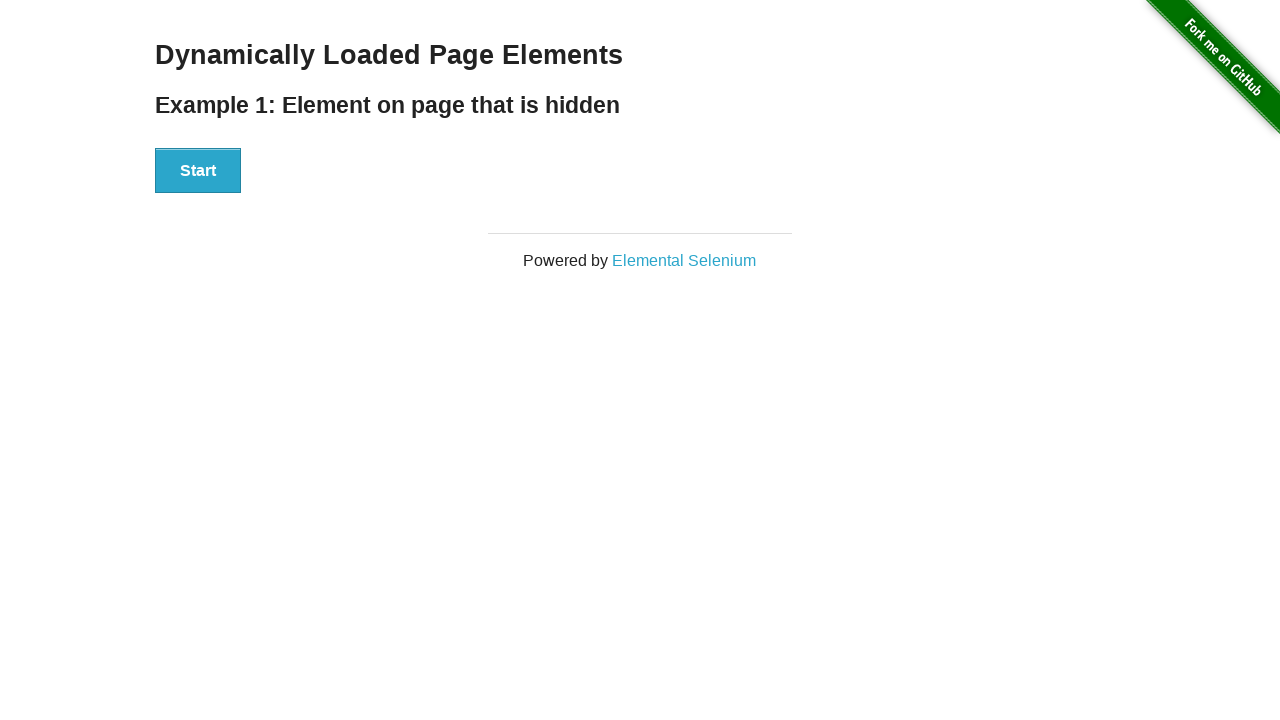

Clicked the Start button to initiate dynamic loading at (198, 171) on #start button
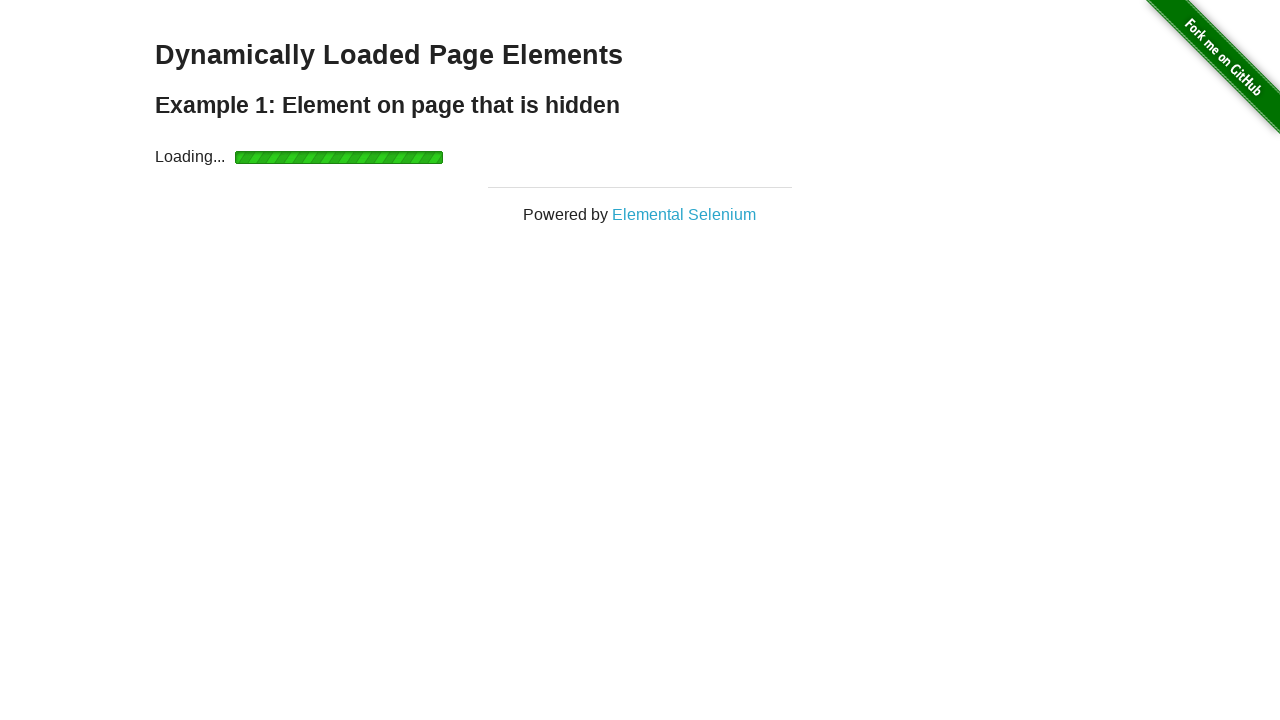

Waited for finish element to become visible after loading completed
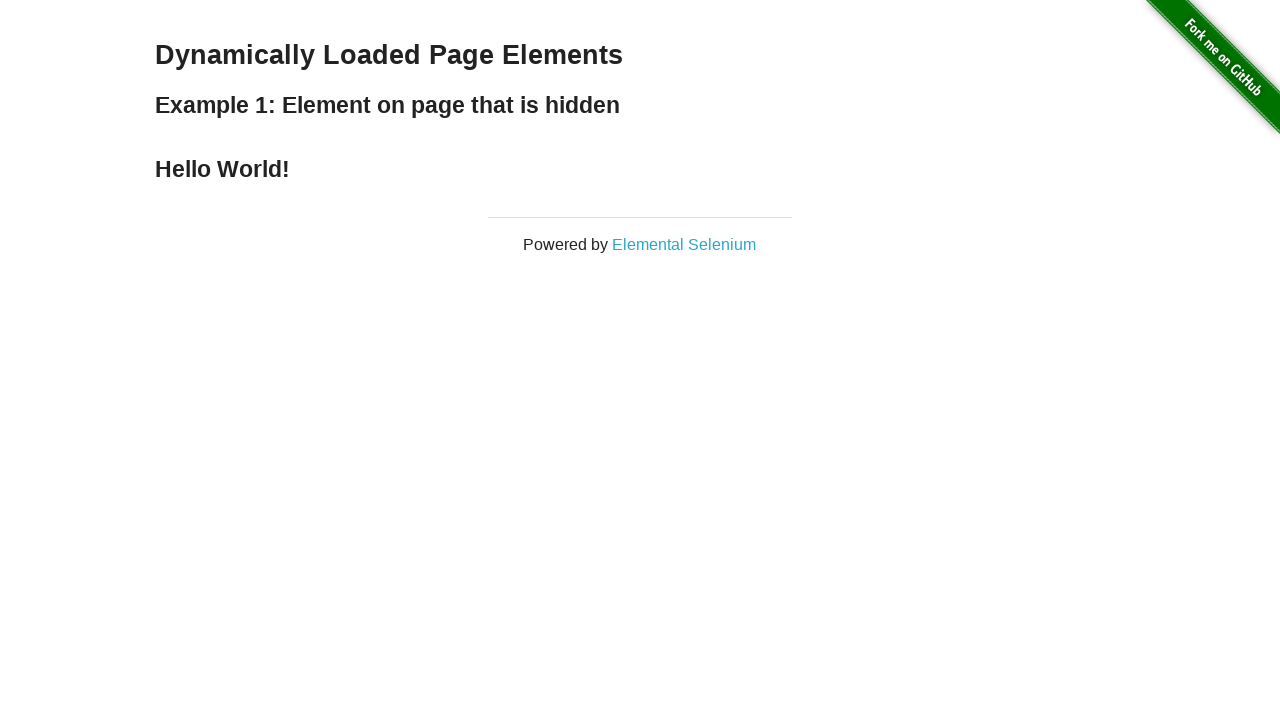

Verified that finish element is displayed
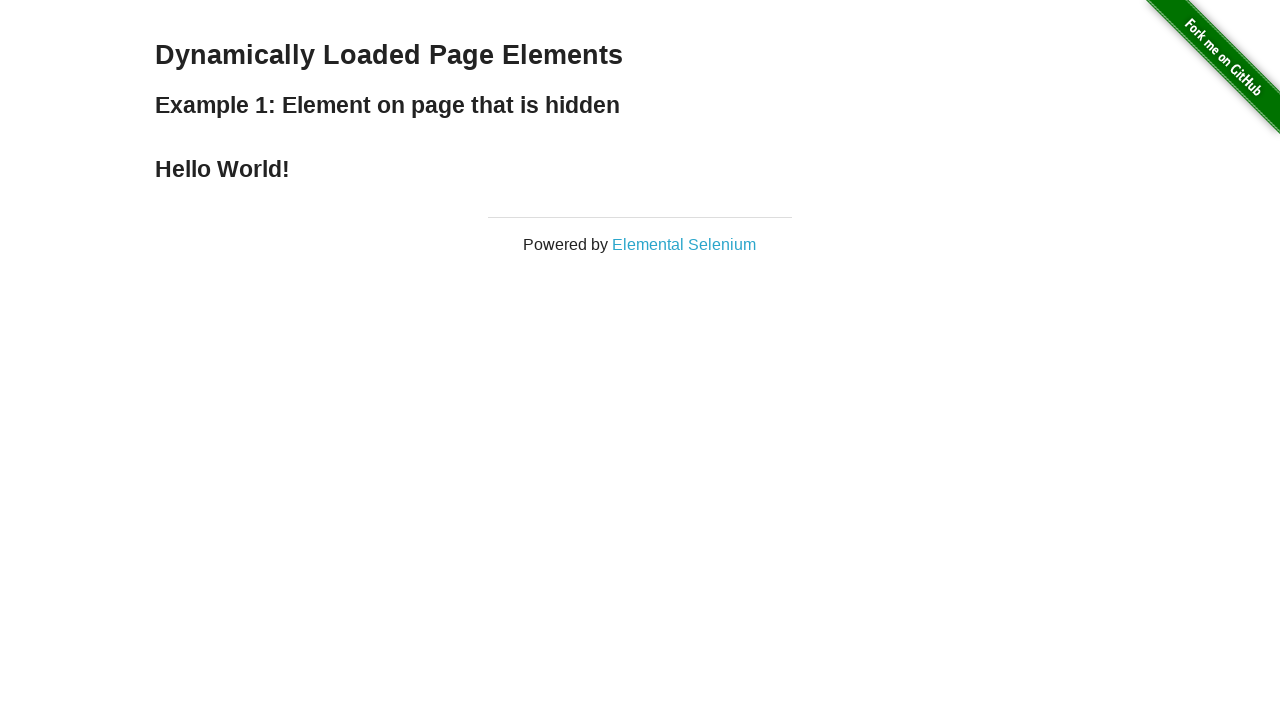

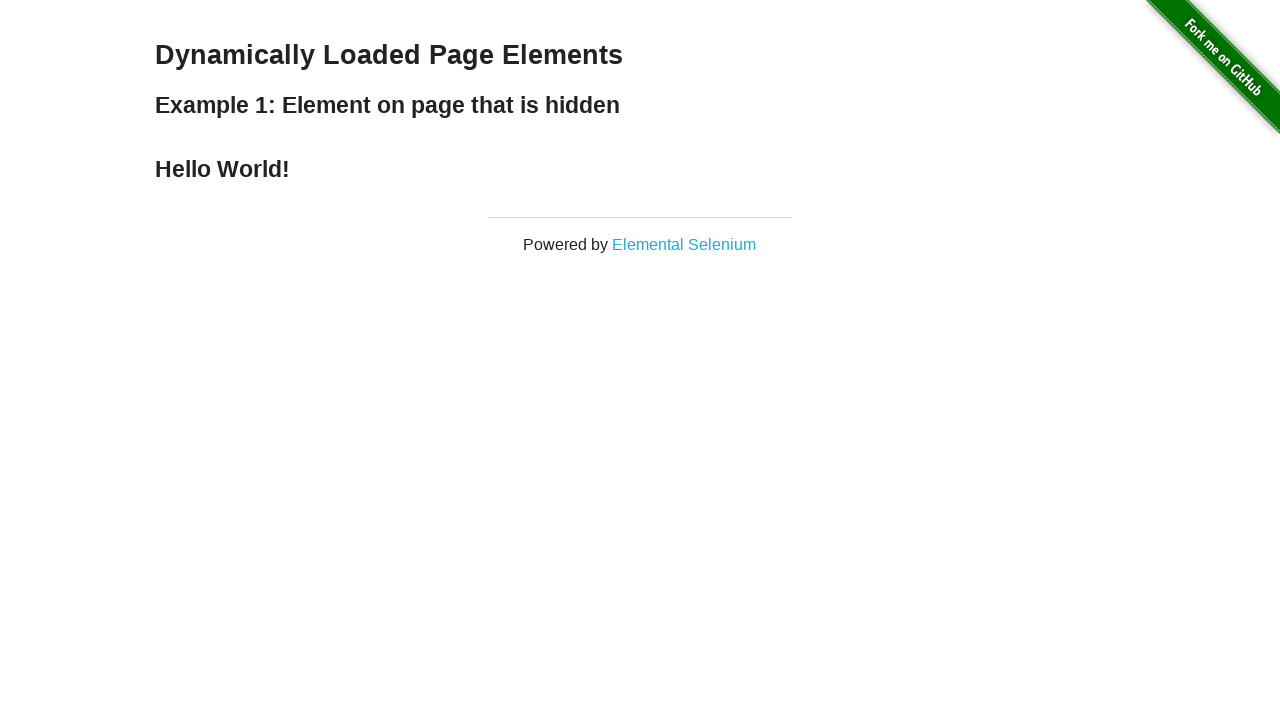